Tests hover functionality by hovering over user photos and verifying captions appear with usernames and profile links

Starting URL: http://the-internet.herokuapp.com/hovers

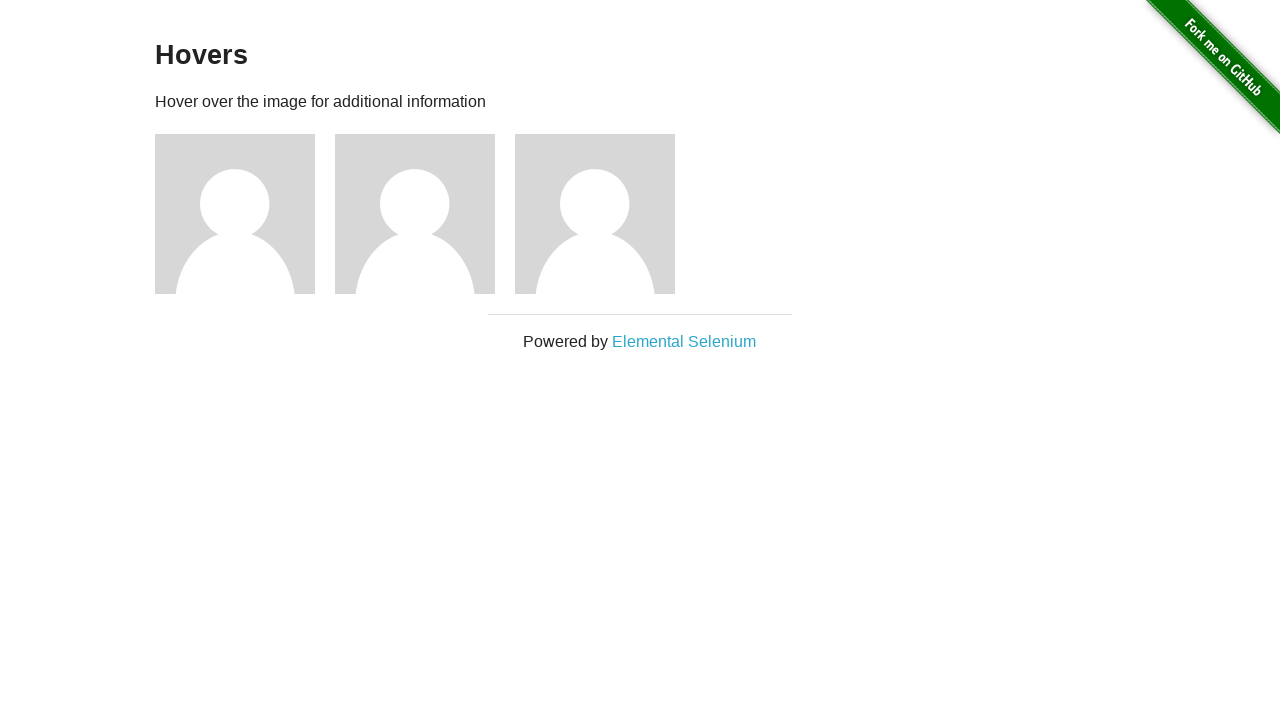

Waited for figure elements to load
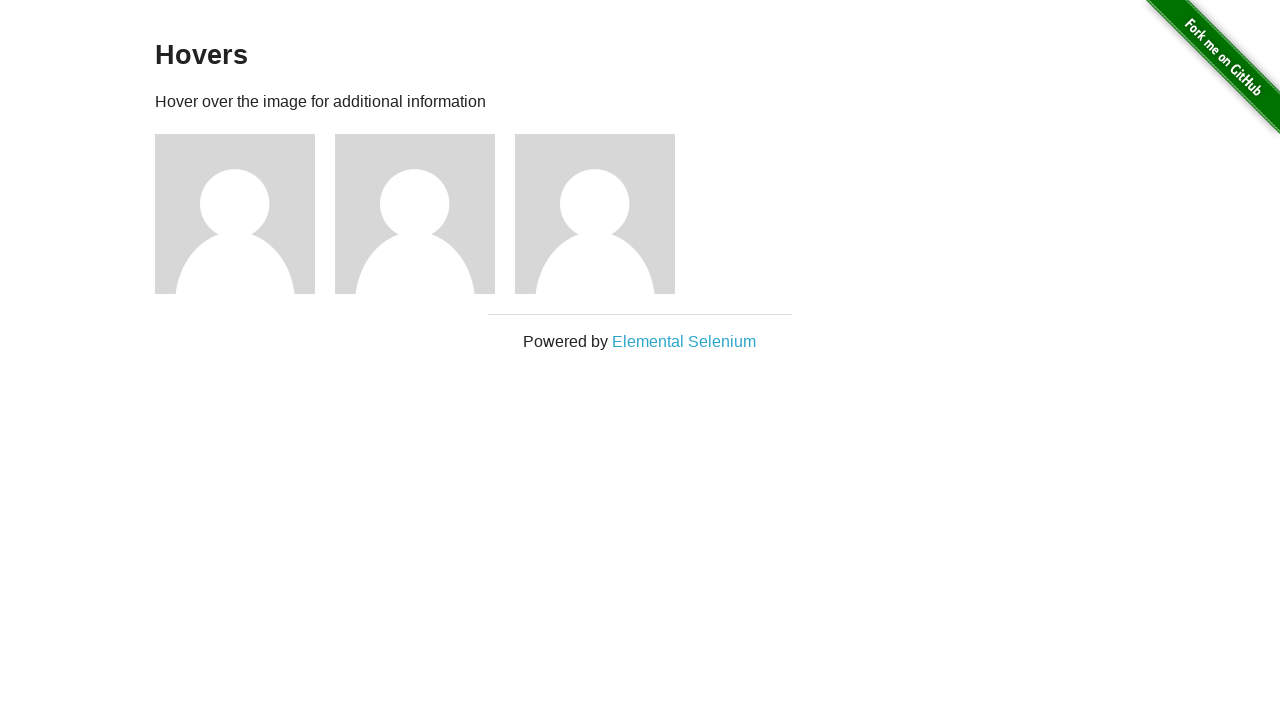

Located all user photo figure elements
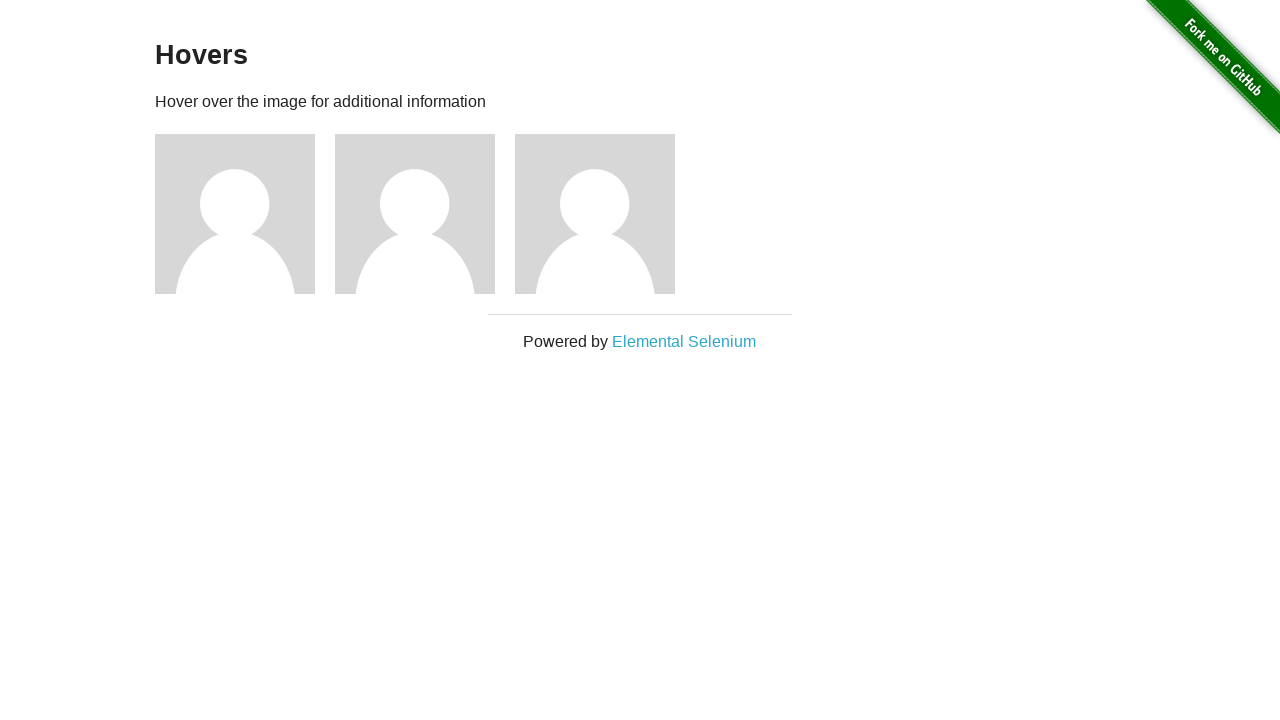

Hovered over user photo 1 at (245, 214) on .figure >> nth=0
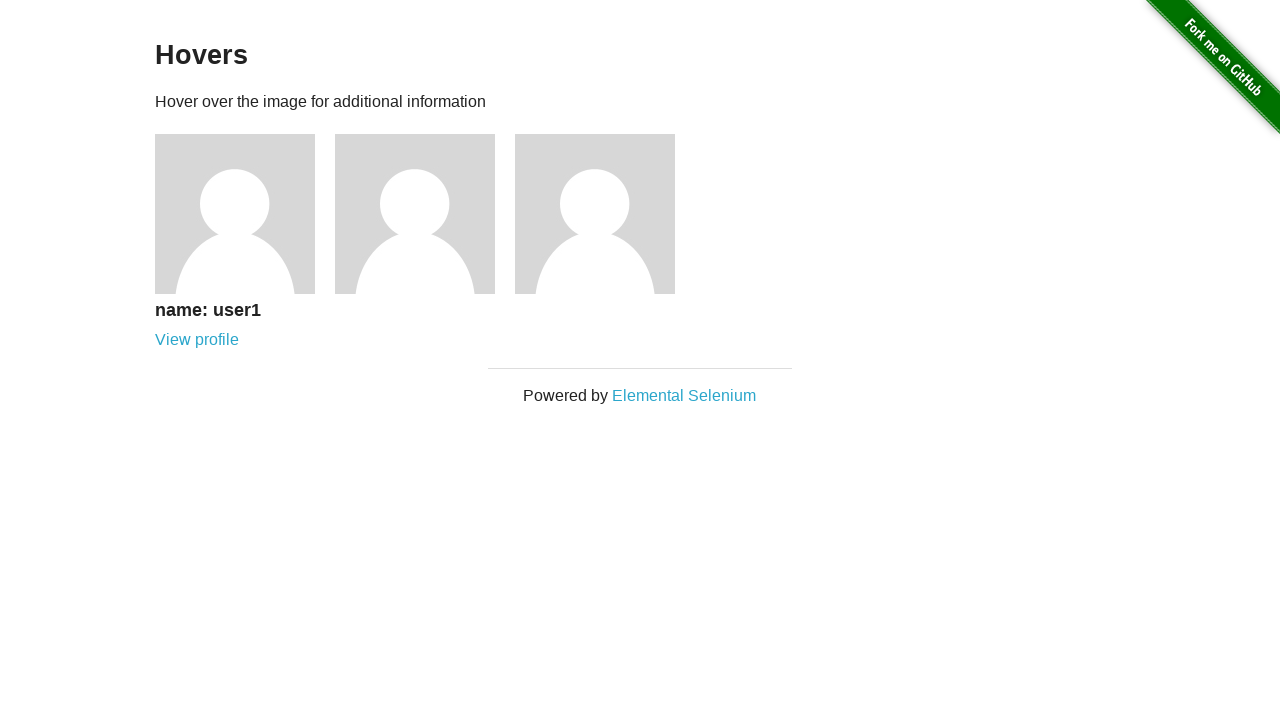

Caption appeared on user photo 1
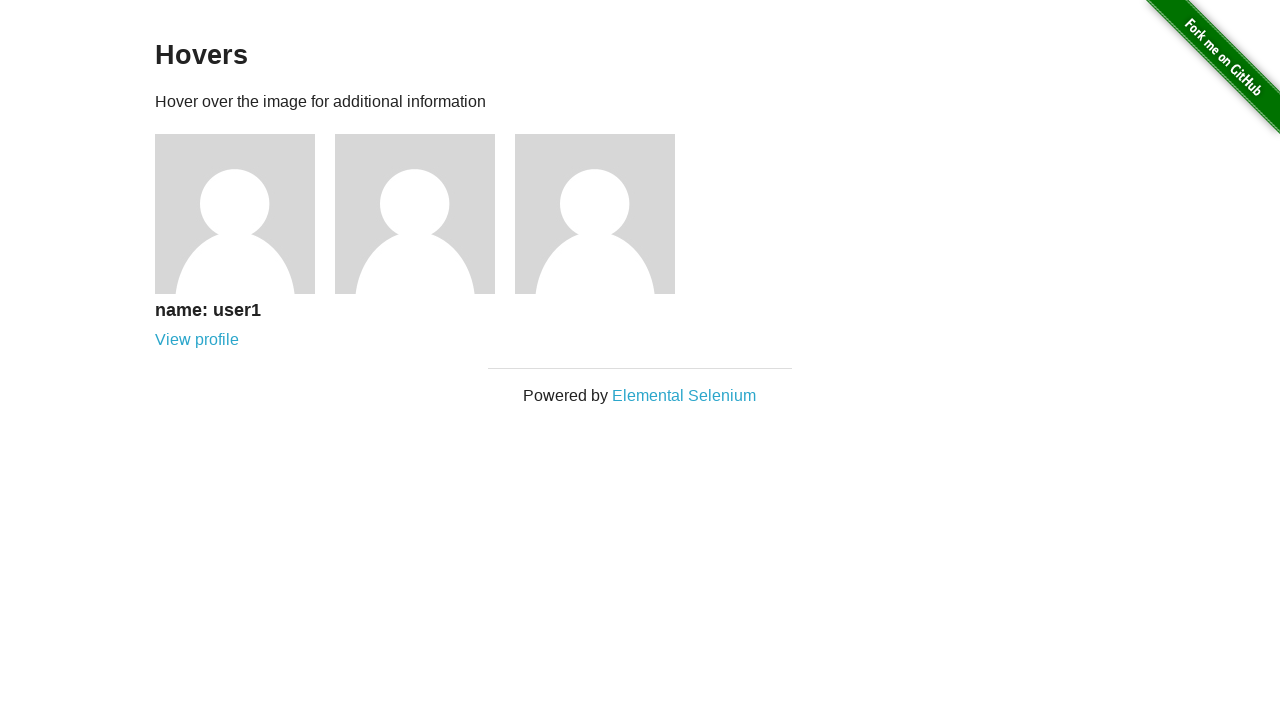

Username heading became visible on user photo 1
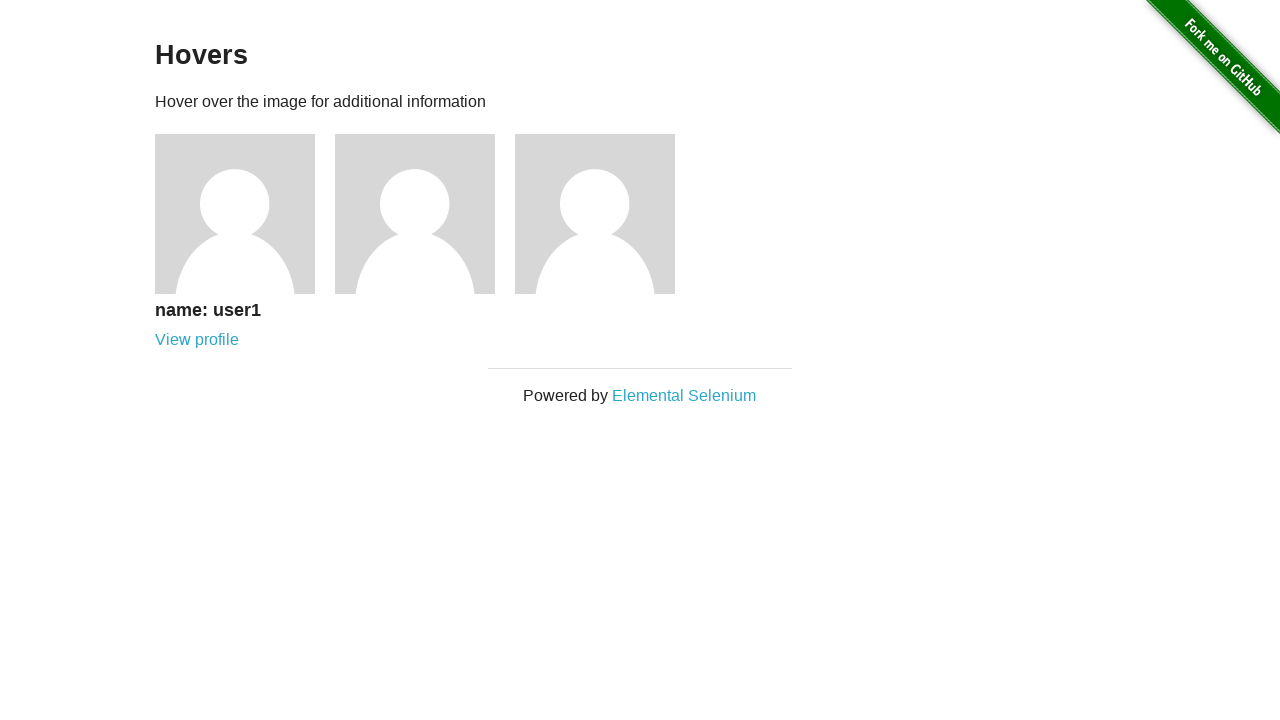

View profile link became visible on user photo 1
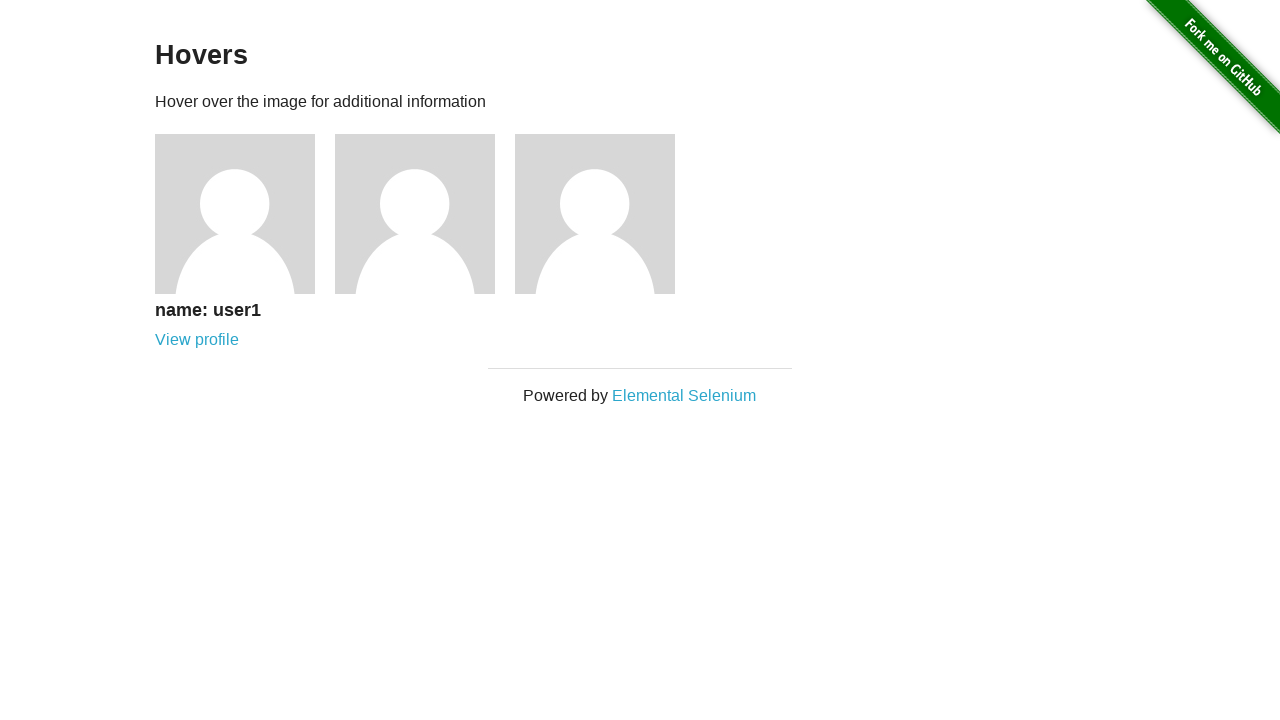

Hovered over user photo 2 at (425, 214) on .figure >> nth=1
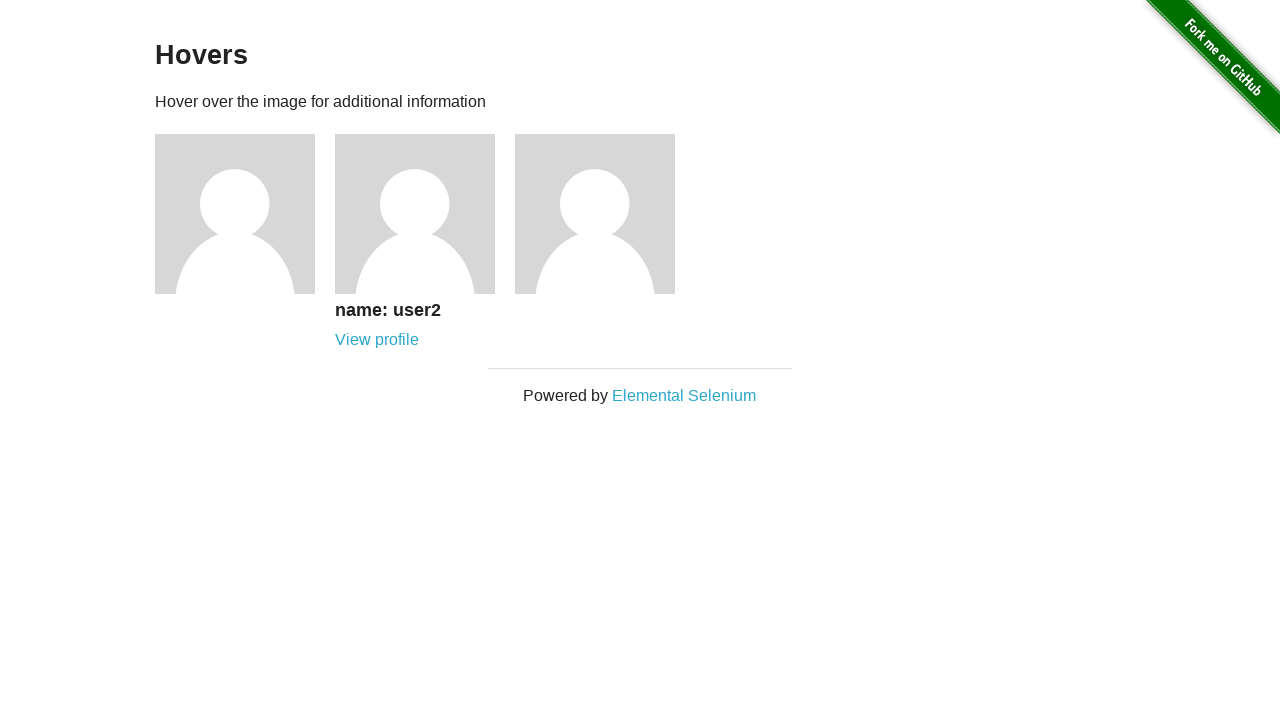

Caption appeared on user photo 2
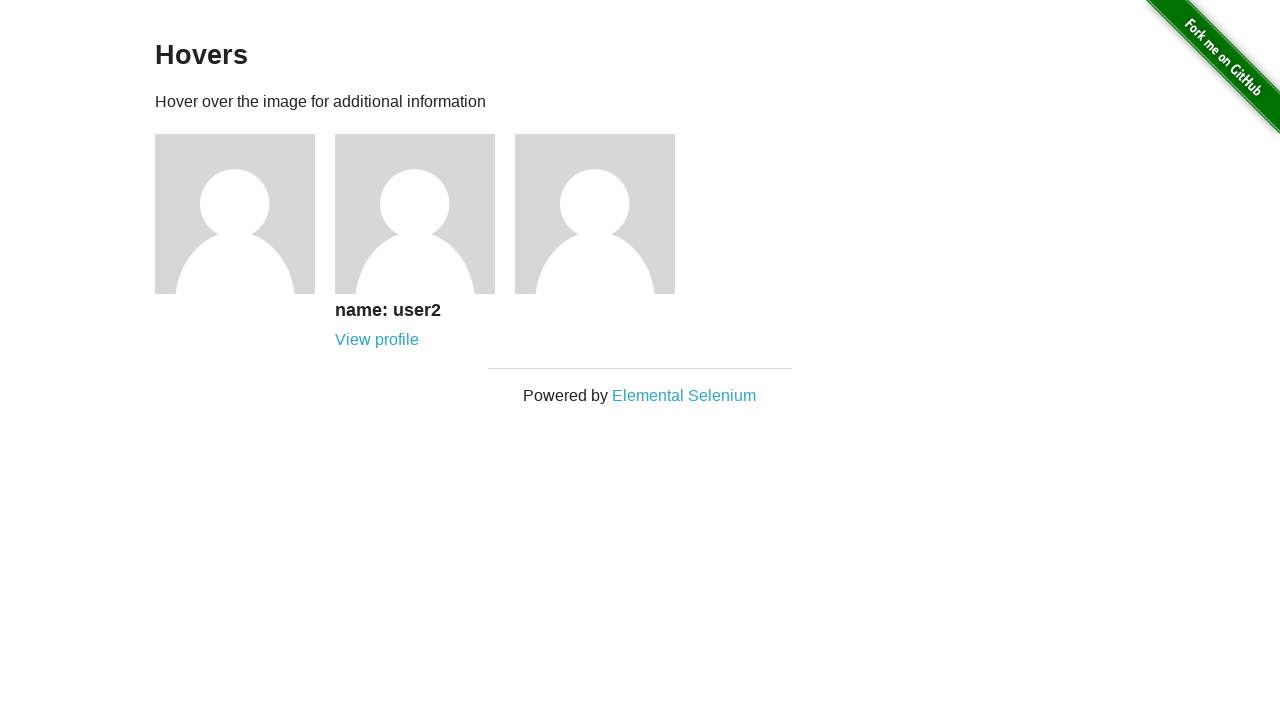

Username heading became visible on user photo 2
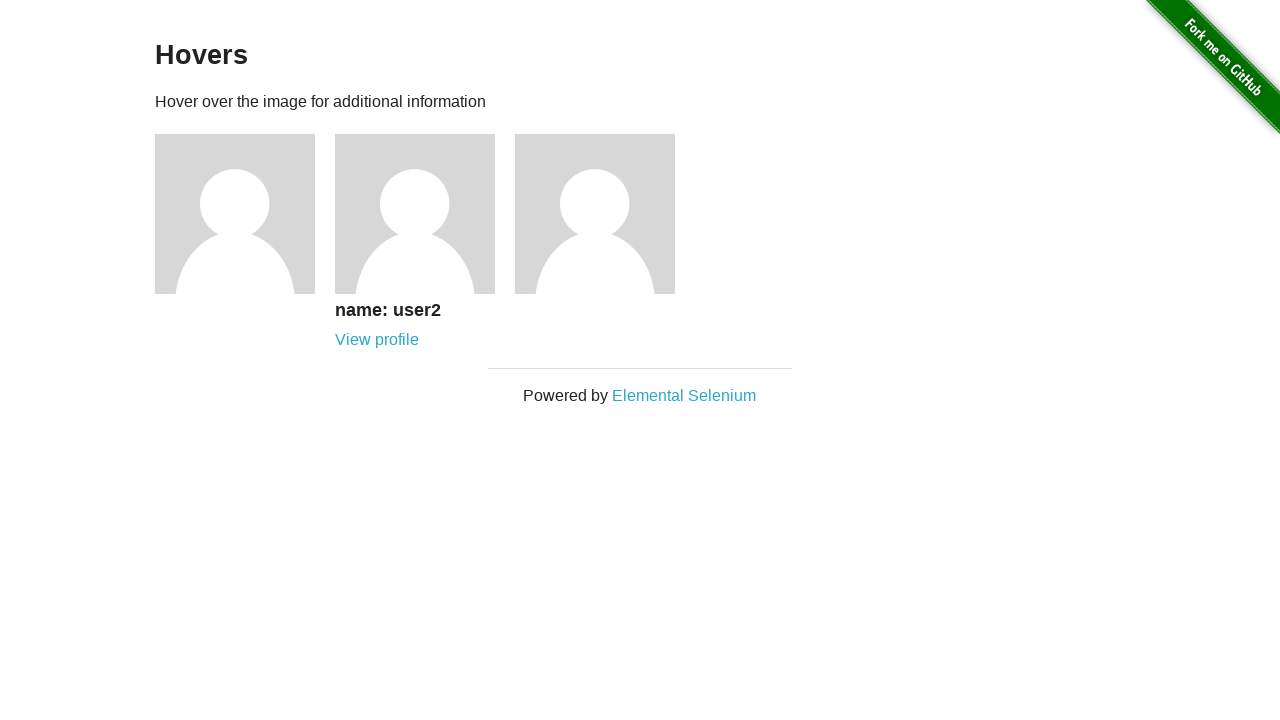

View profile link became visible on user photo 2
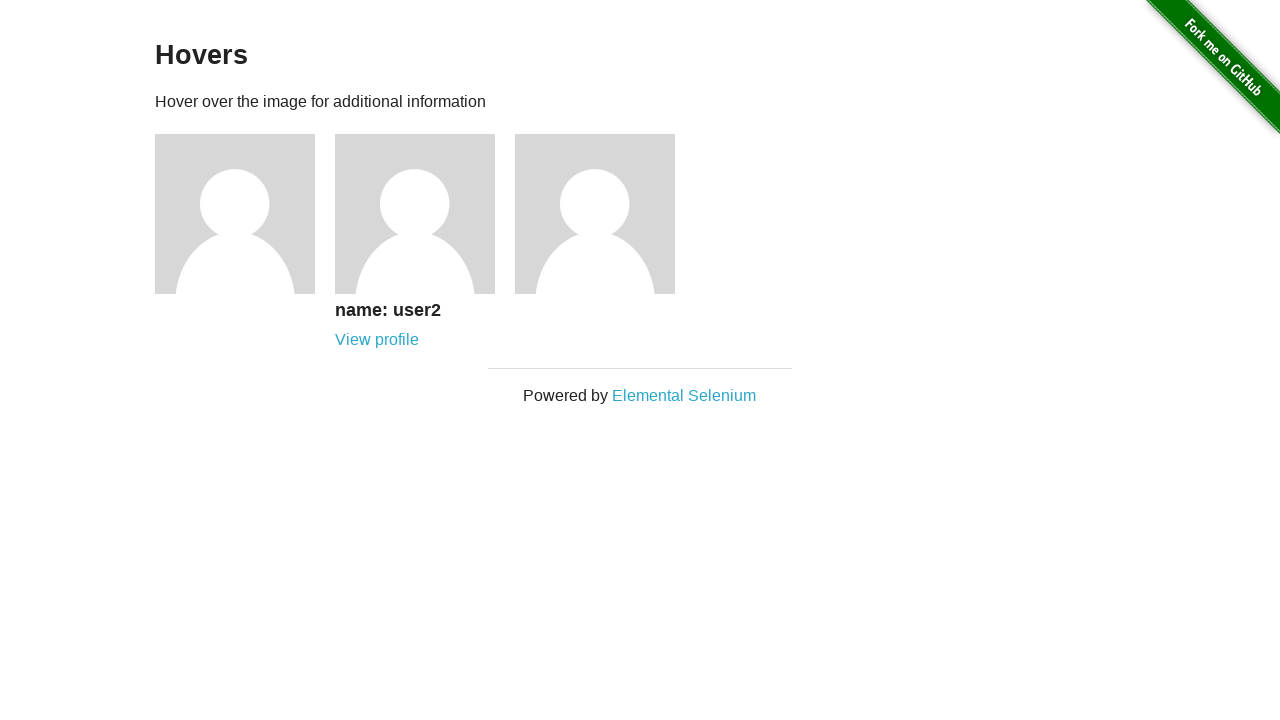

Hovered over user photo 3 at (605, 214) on .figure >> nth=2
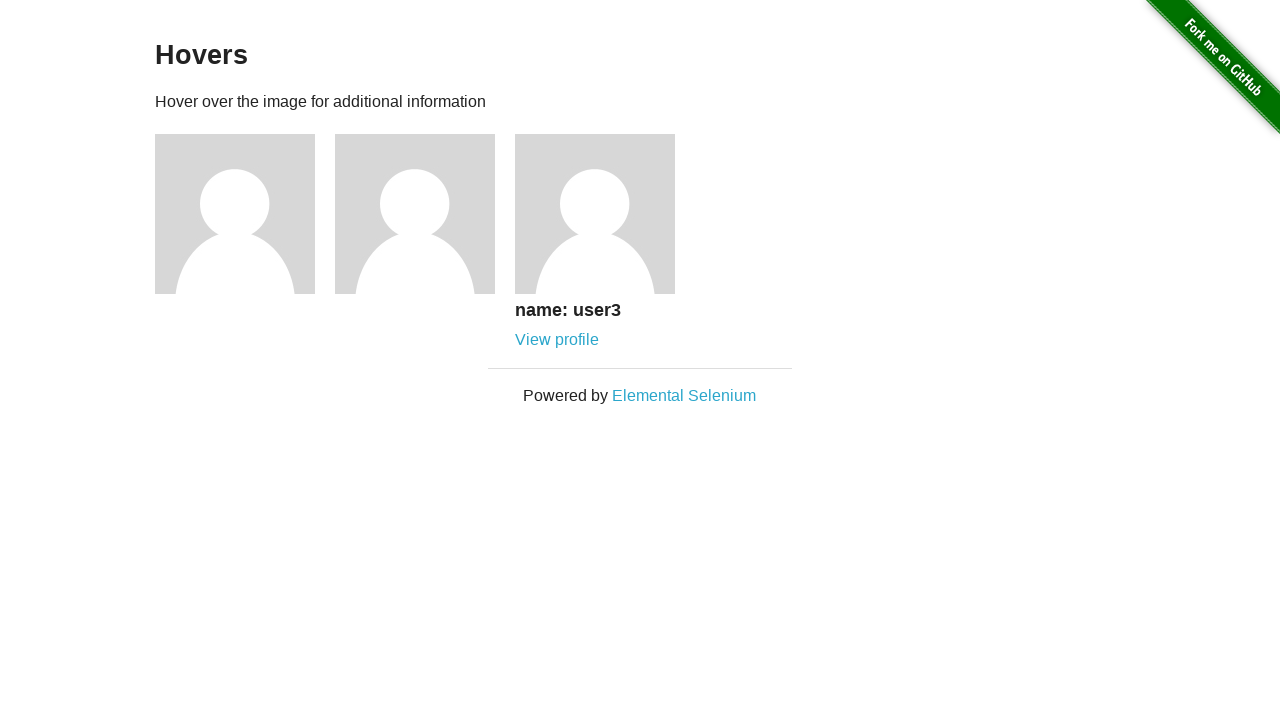

Caption appeared on user photo 3
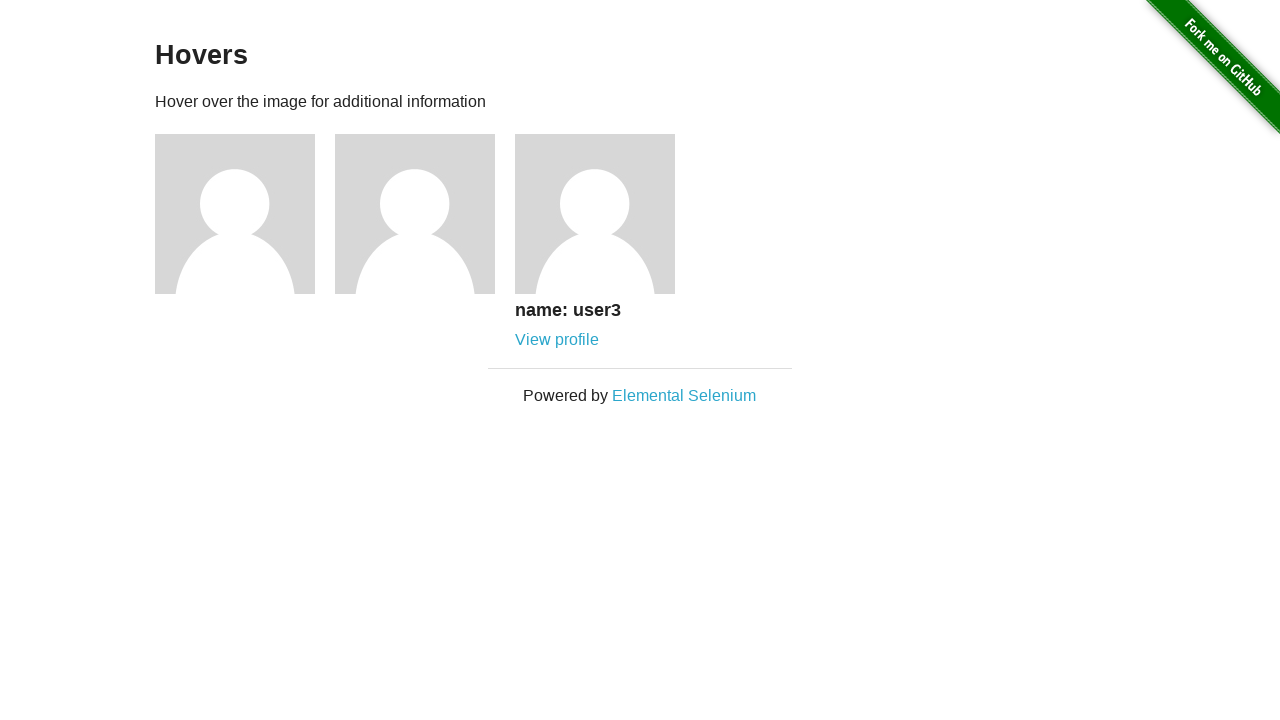

Username heading became visible on user photo 3
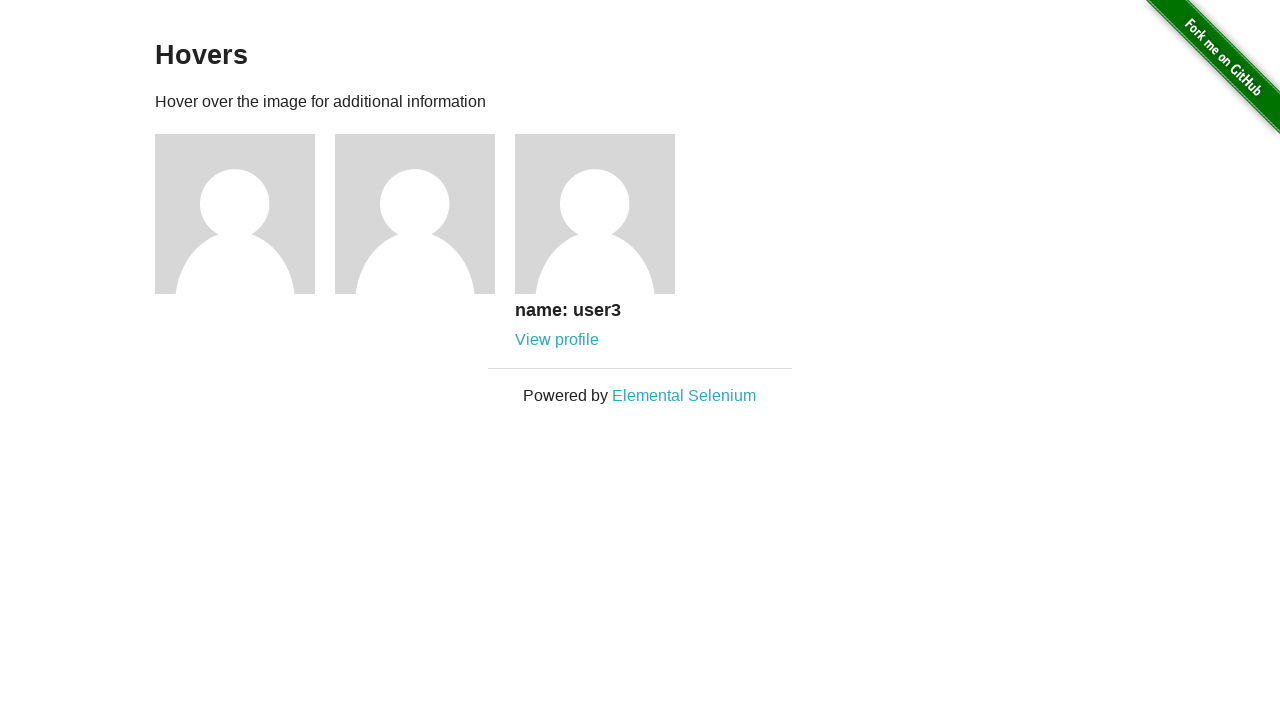

View profile link became visible on user photo 3
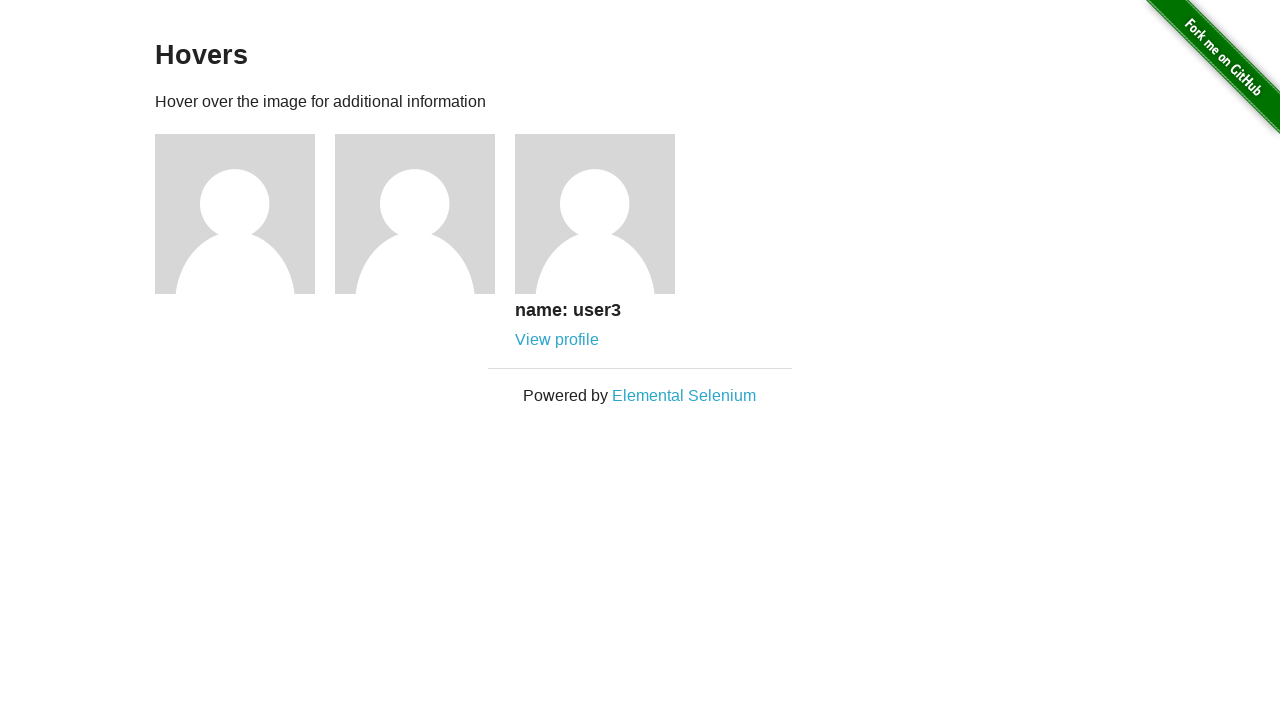

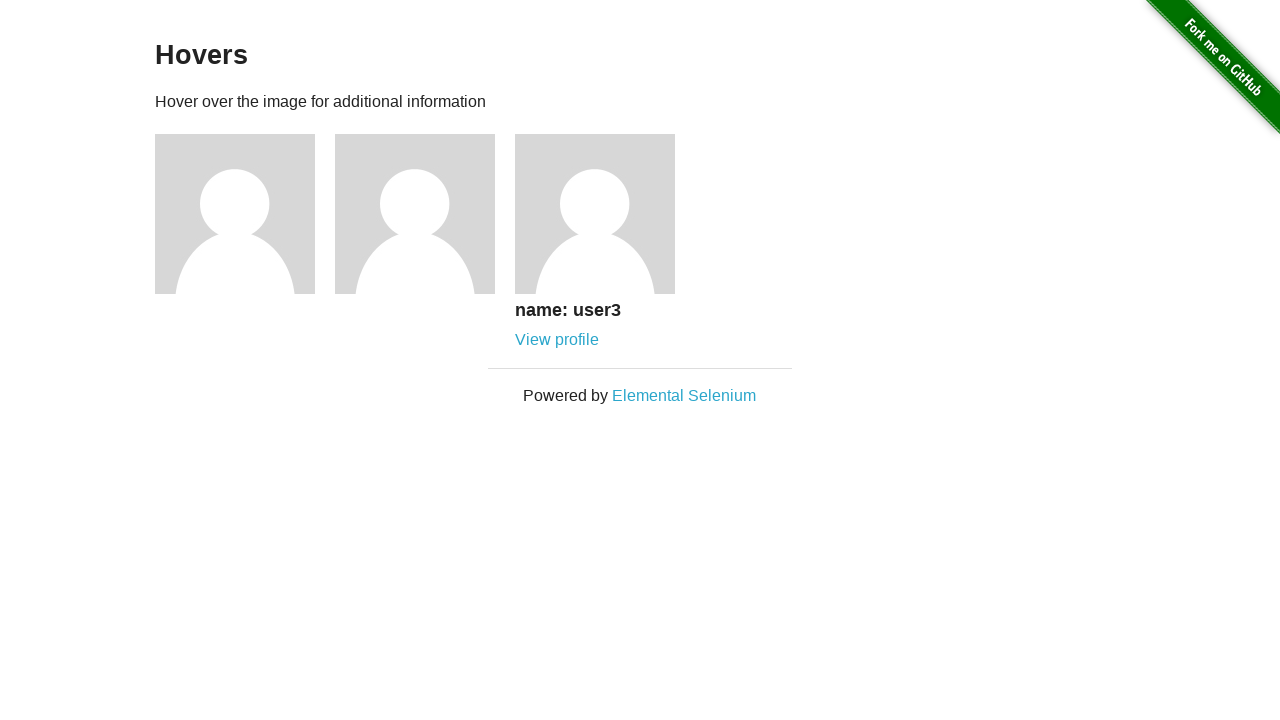